Tests un-marking items as complete by unchecking their checkboxes

Starting URL: https://demo.playwright.dev/todomvc

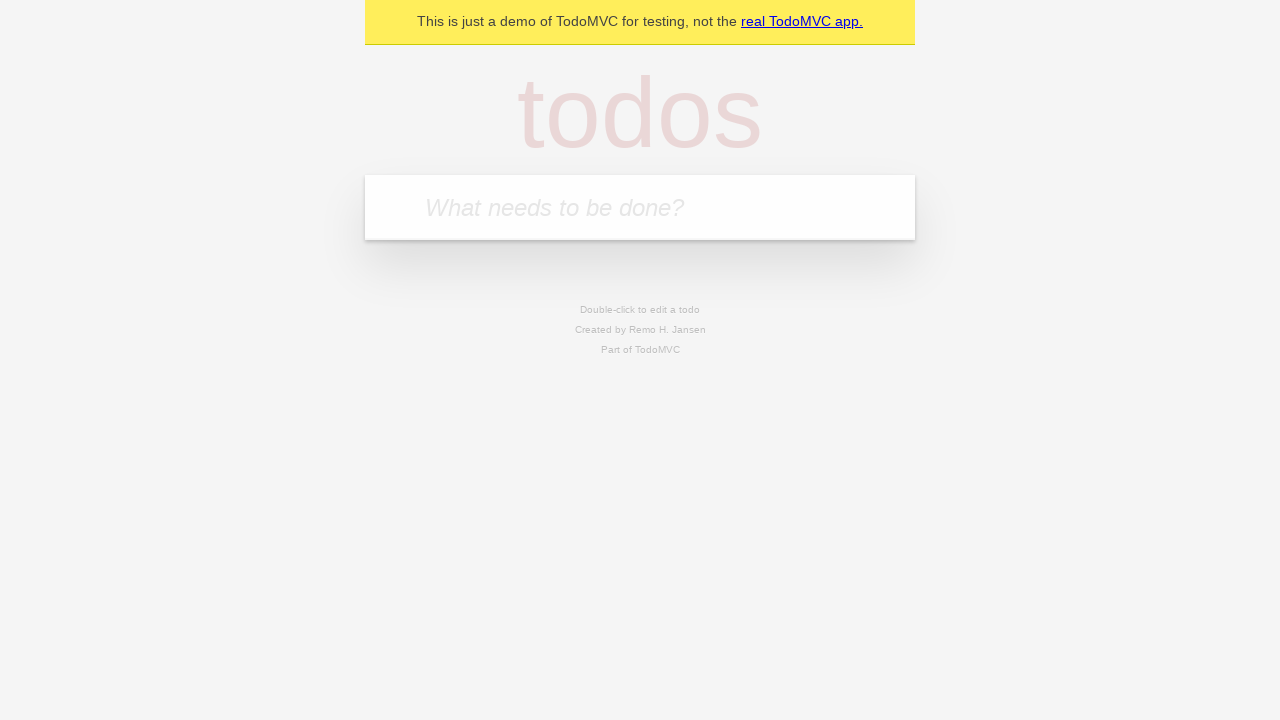

Located the new todo input field
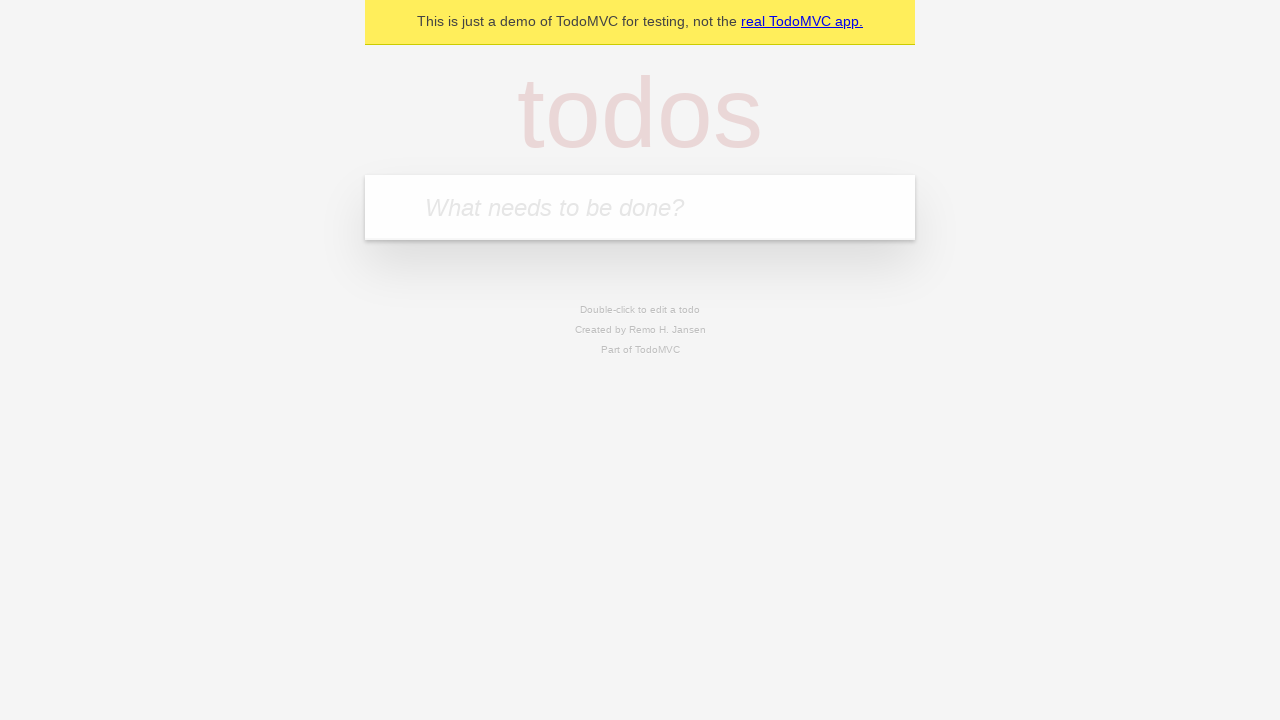

Filled todo input with 'buy some cheese' on internal:attr=[placeholder="What needs to be done?"i]
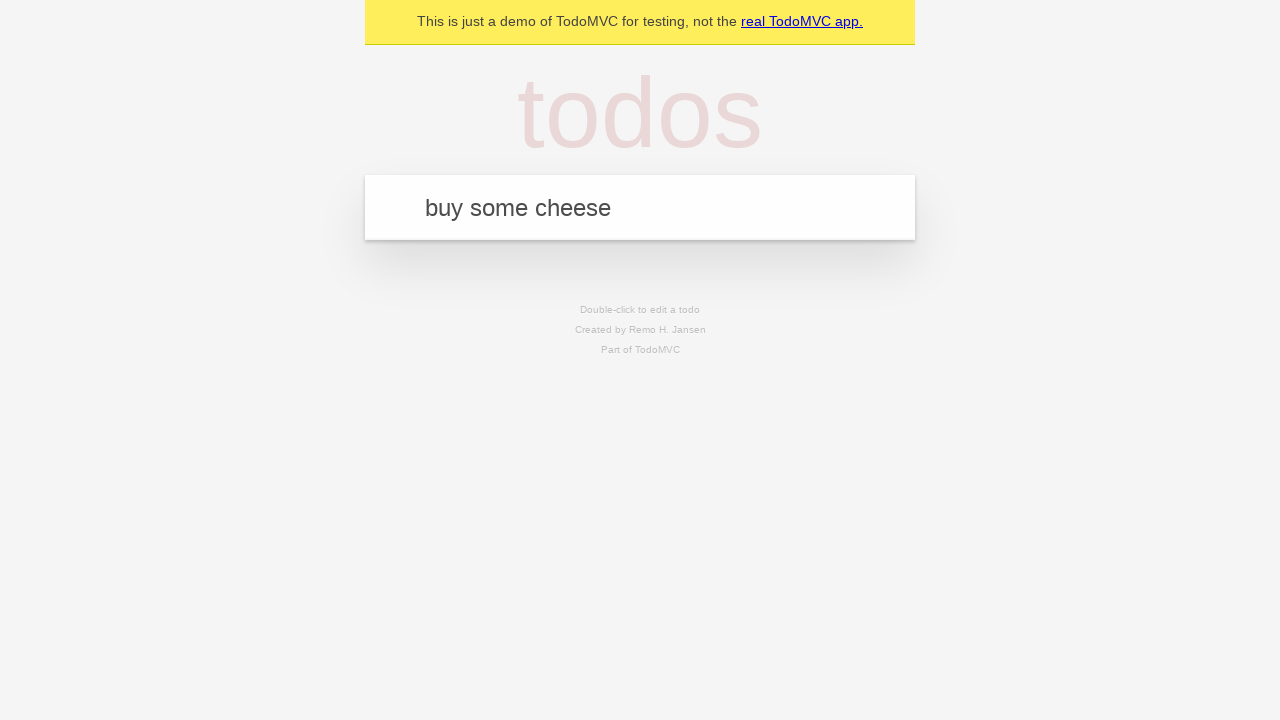

Pressed Enter to create todo 'buy some cheese' on internal:attr=[placeholder="What needs to be done?"i]
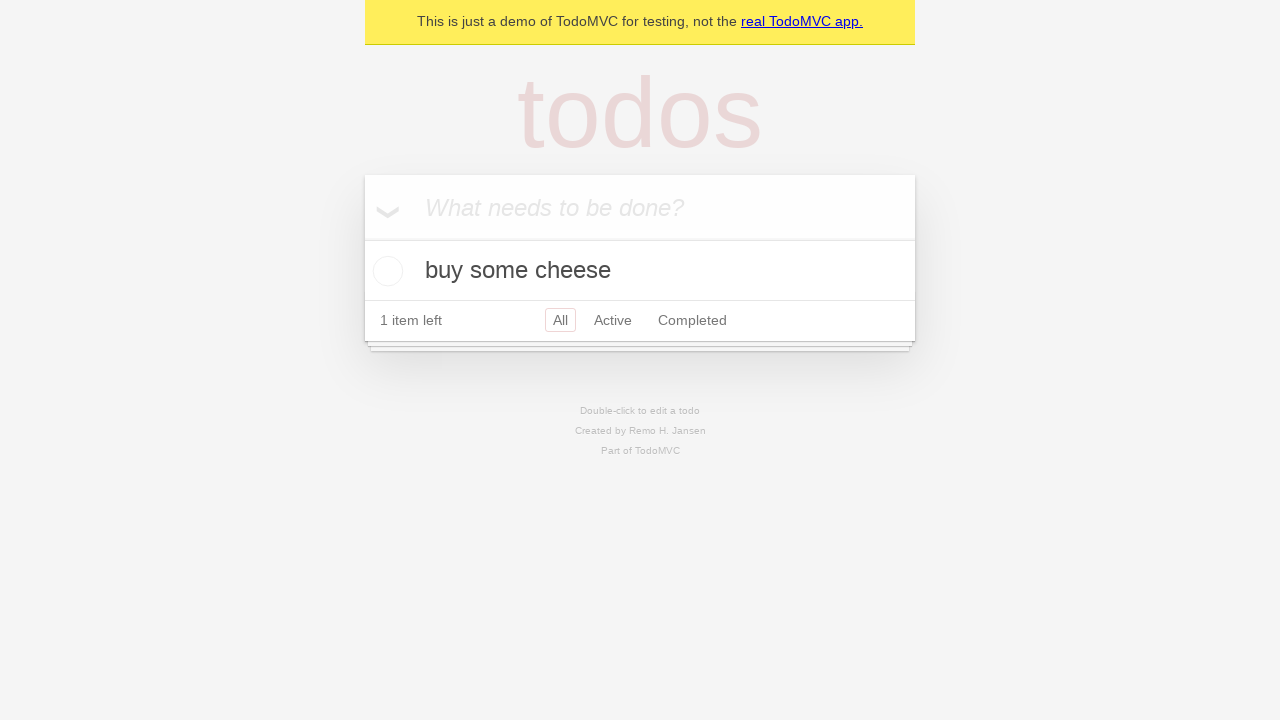

Filled todo input with 'feed the cat' on internal:attr=[placeholder="What needs to be done?"i]
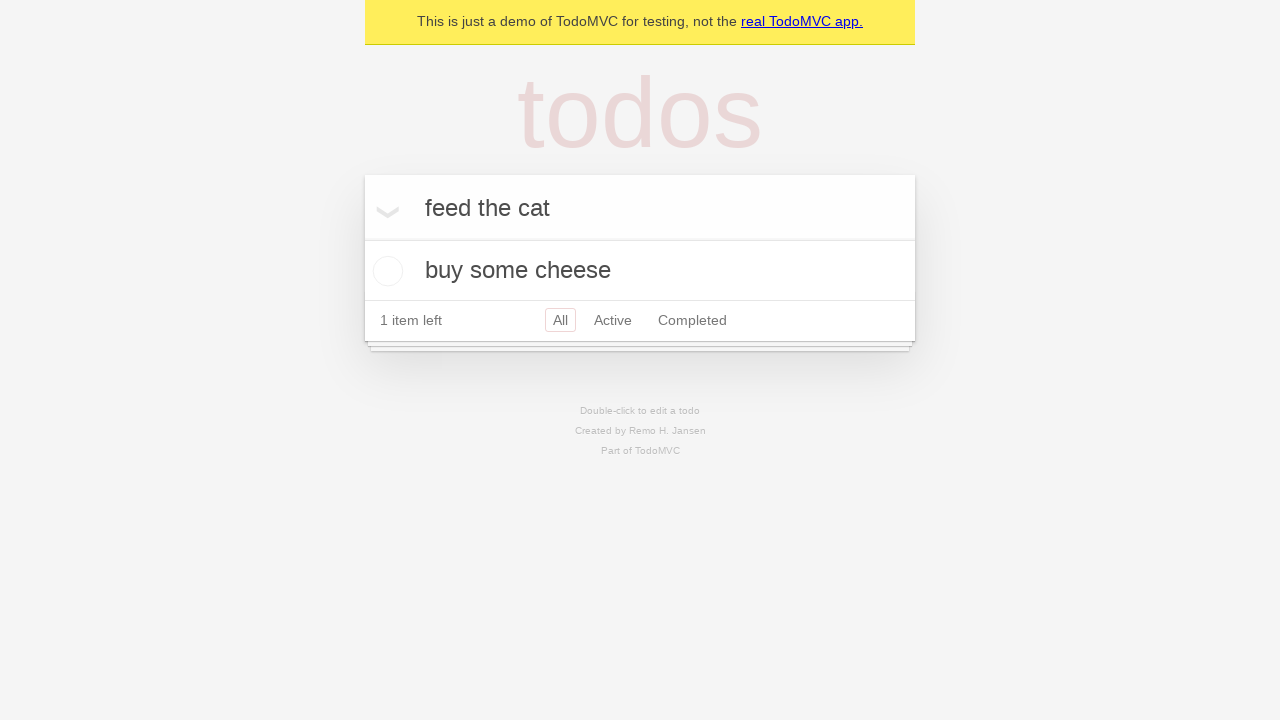

Pressed Enter to create todo 'feed the cat' on internal:attr=[placeholder="What needs to be done?"i]
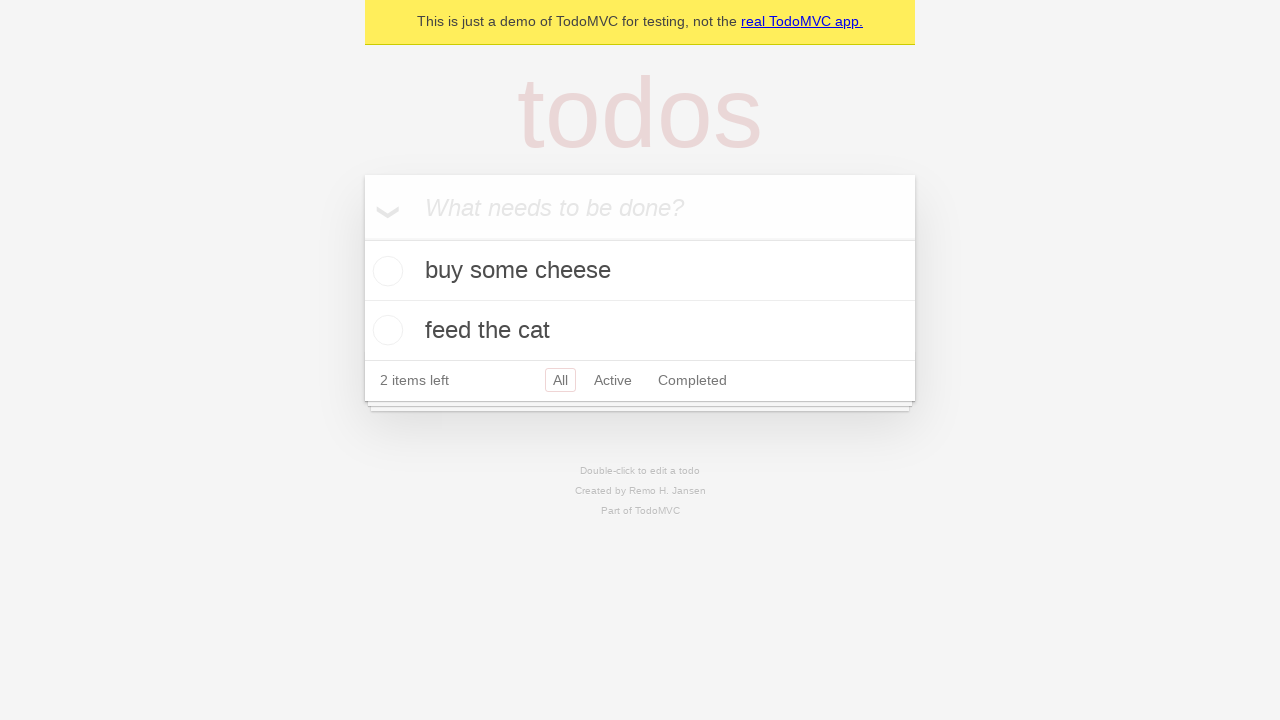

Waited for todo items to appear
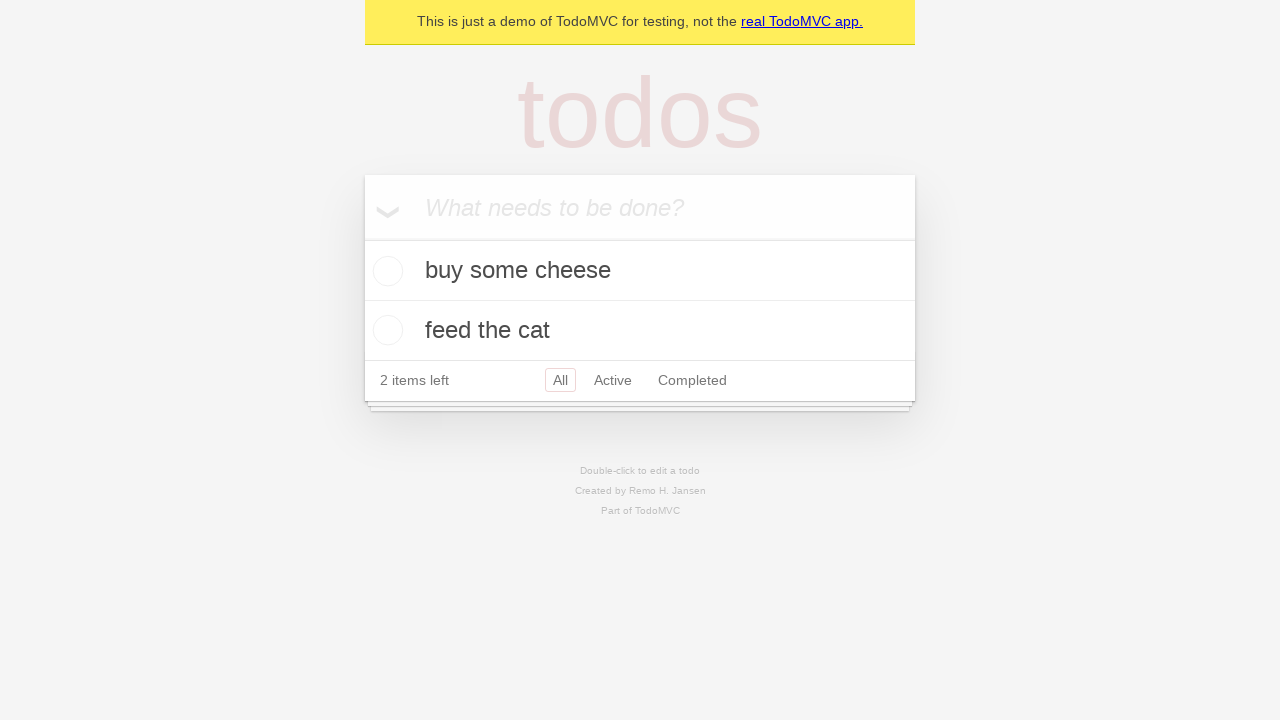

Located the first todo item
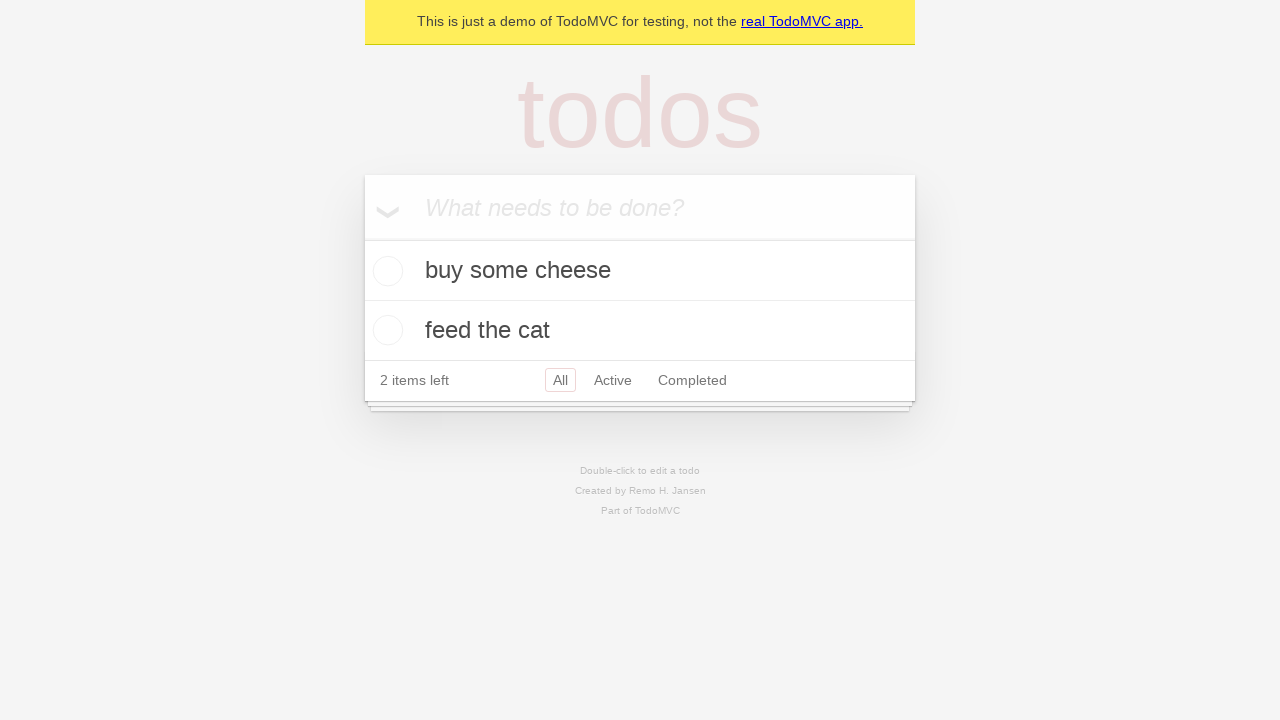

Located the checkbox for the first todo item
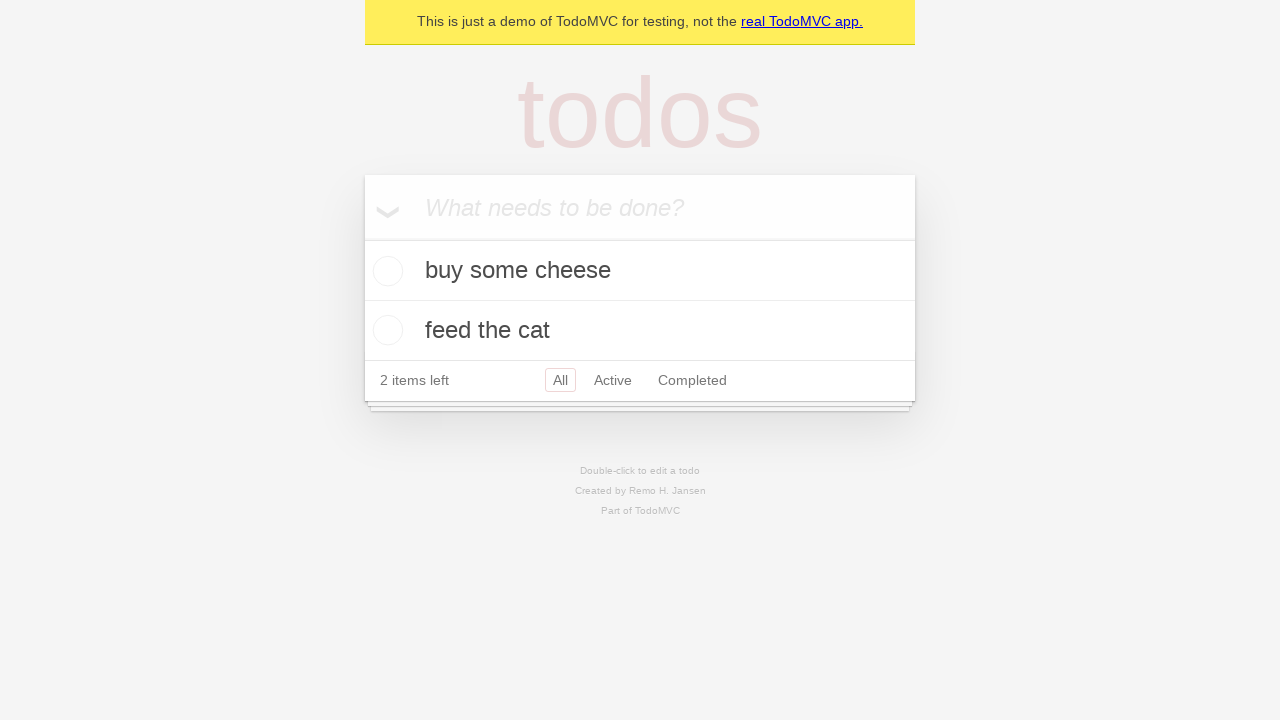

Checked the first todo item as complete at (385, 271) on internal:testid=[data-testid="todo-item"s] >> nth=0 >> internal:role=checkbox
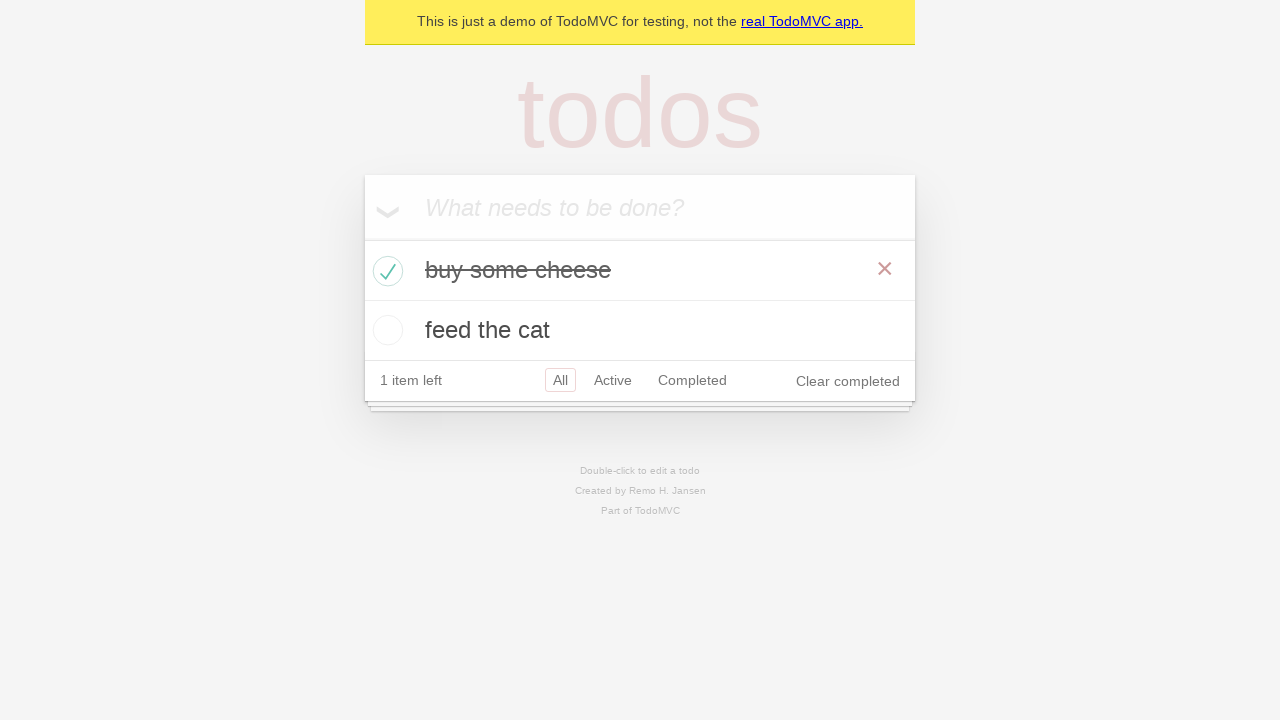

Unchecked the first todo item to mark it as incomplete at (385, 271) on internal:testid=[data-testid="todo-item"s] >> nth=0 >> internal:role=checkbox
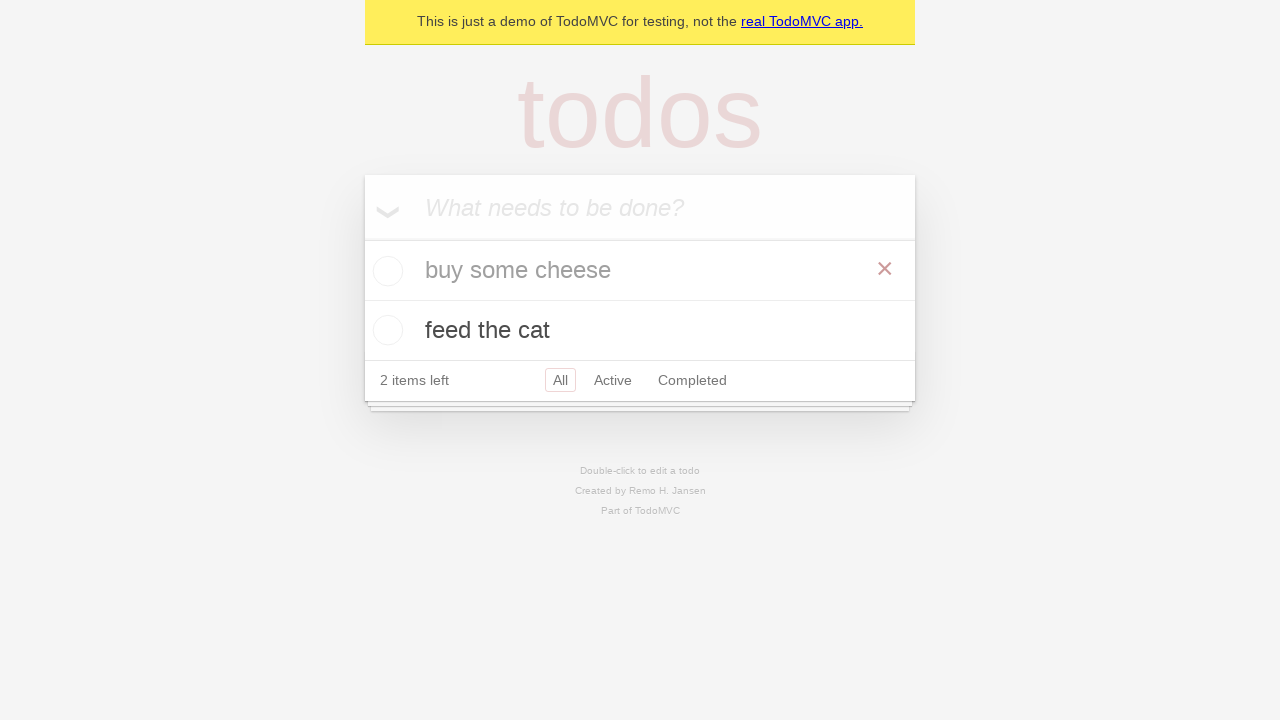

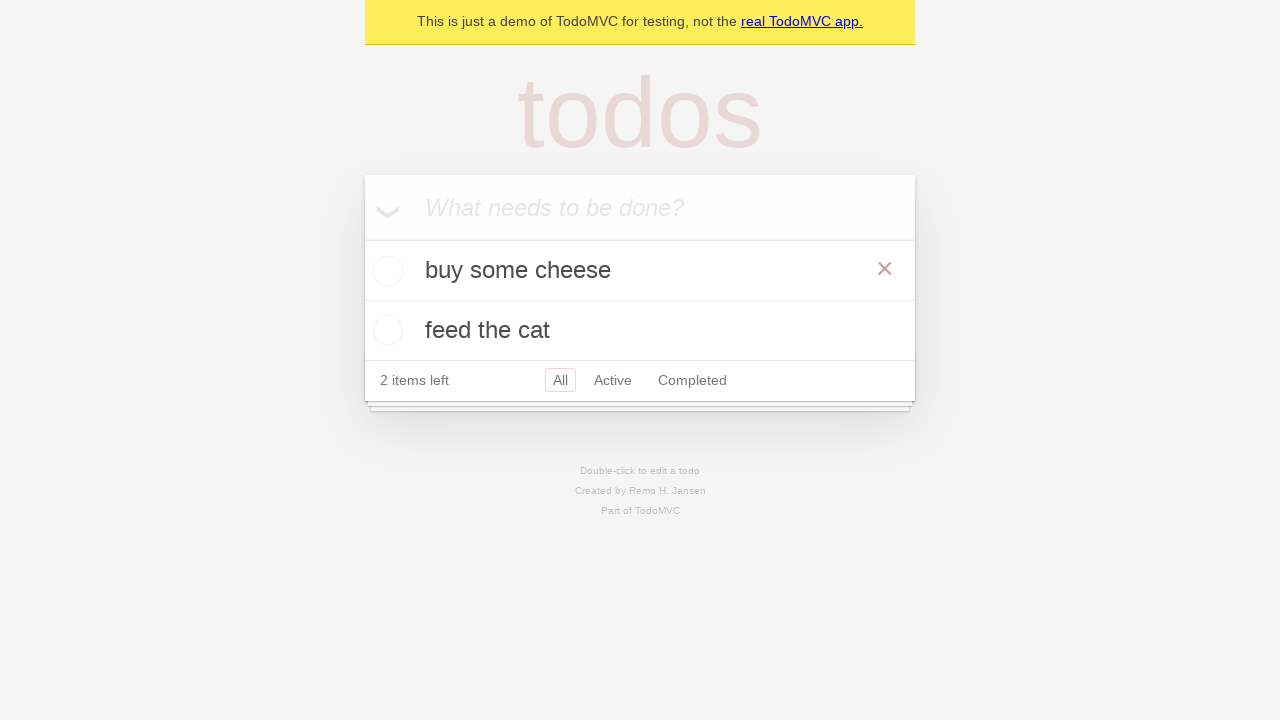